Tests text input functionality by locating a fullName field using ID locator and entering text into it

Starting URL: https://letcode.in/edit

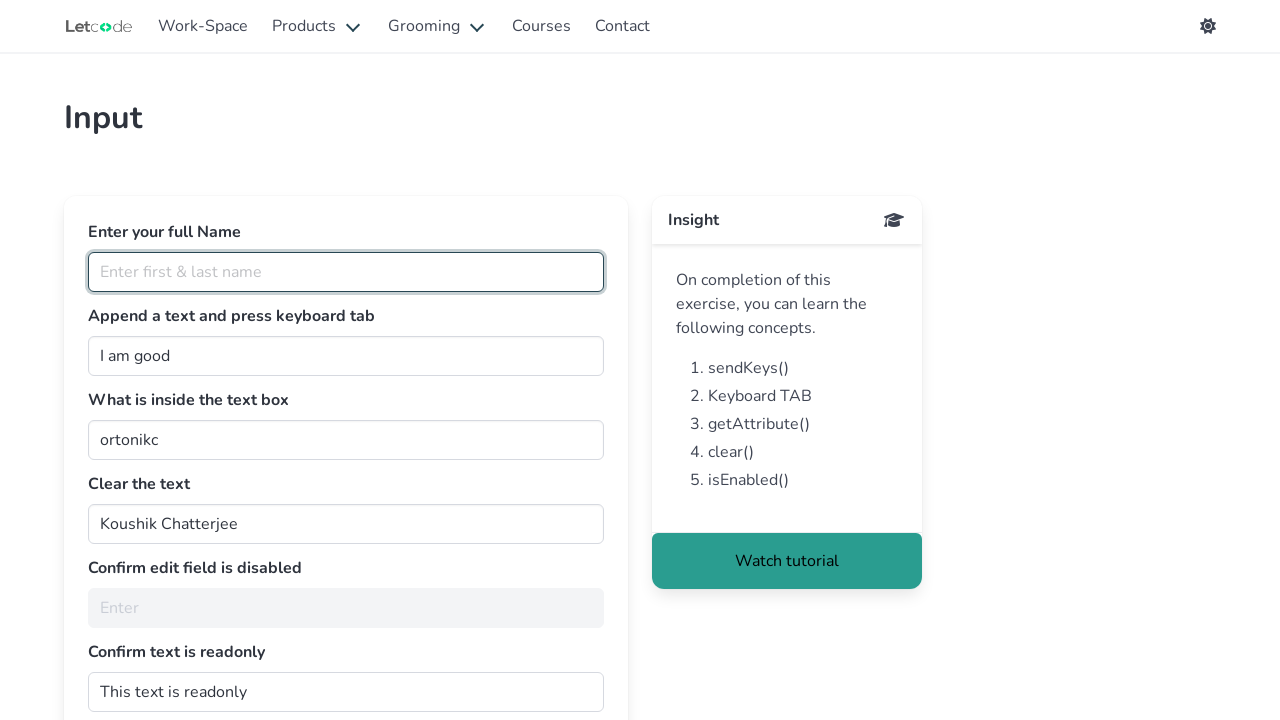

Navigated to https://letcode.in/edit
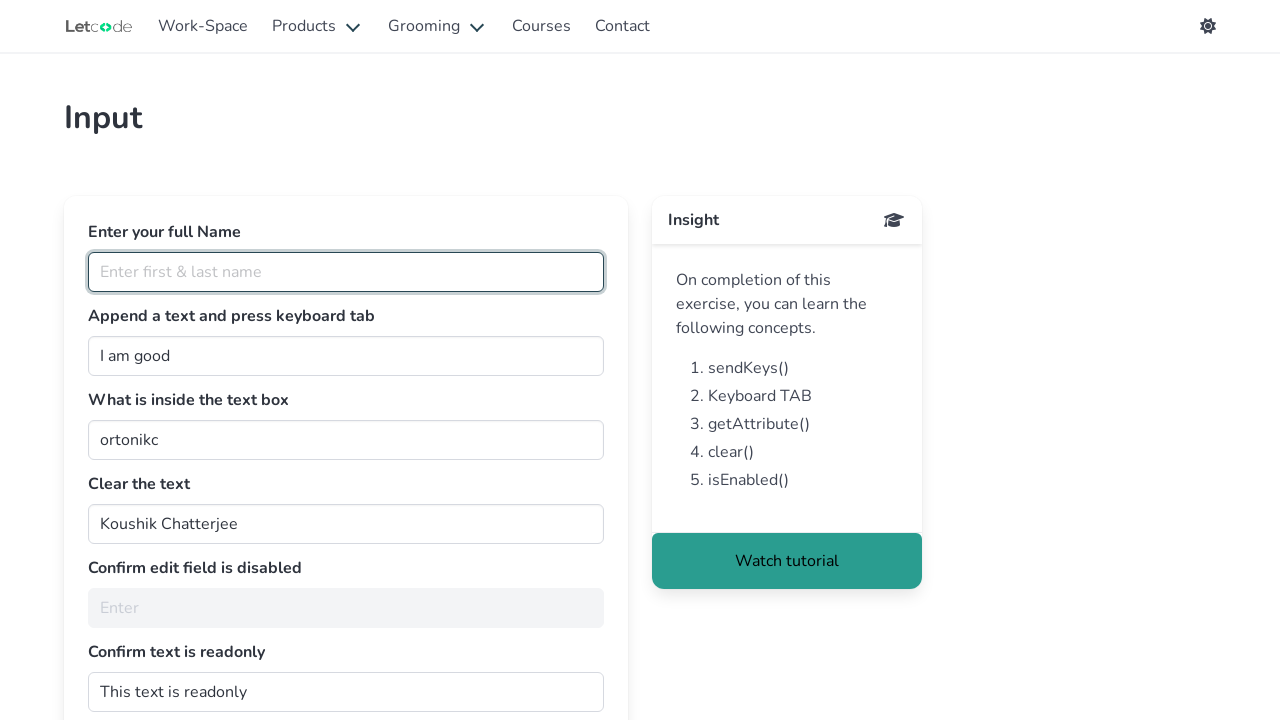

Entered 'rupesh' into fullName field using ID locator on #fullName
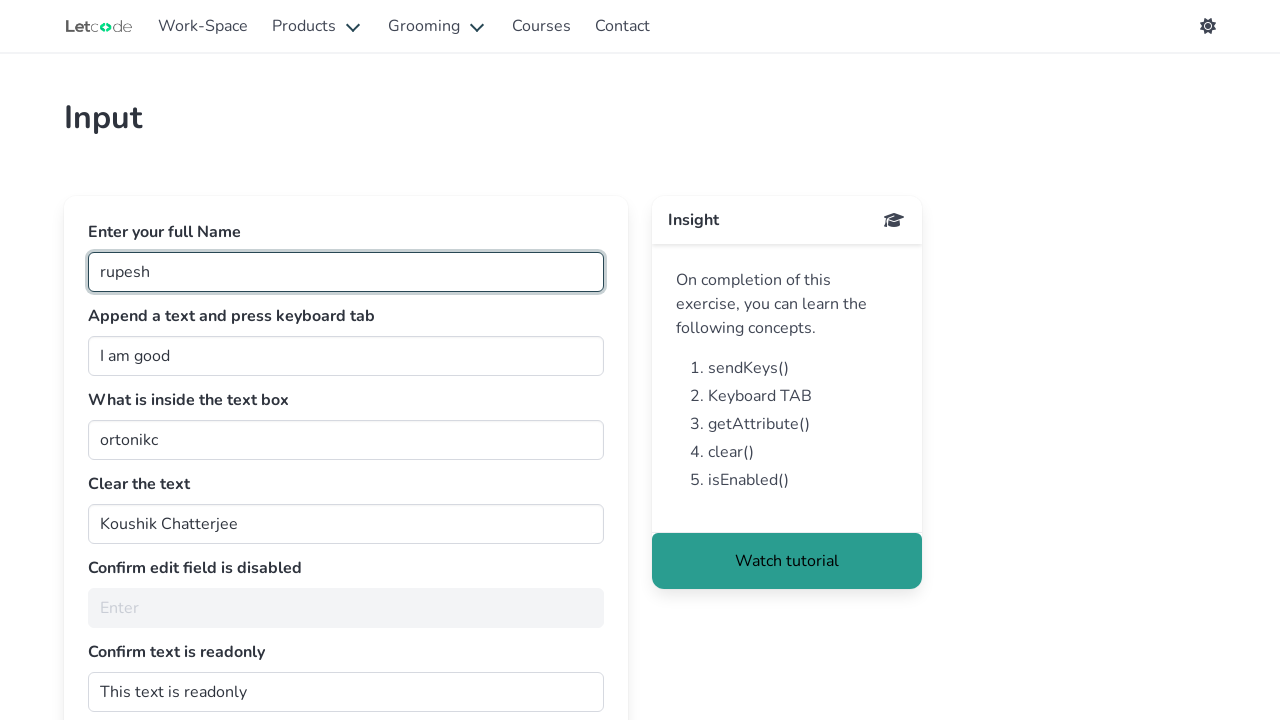

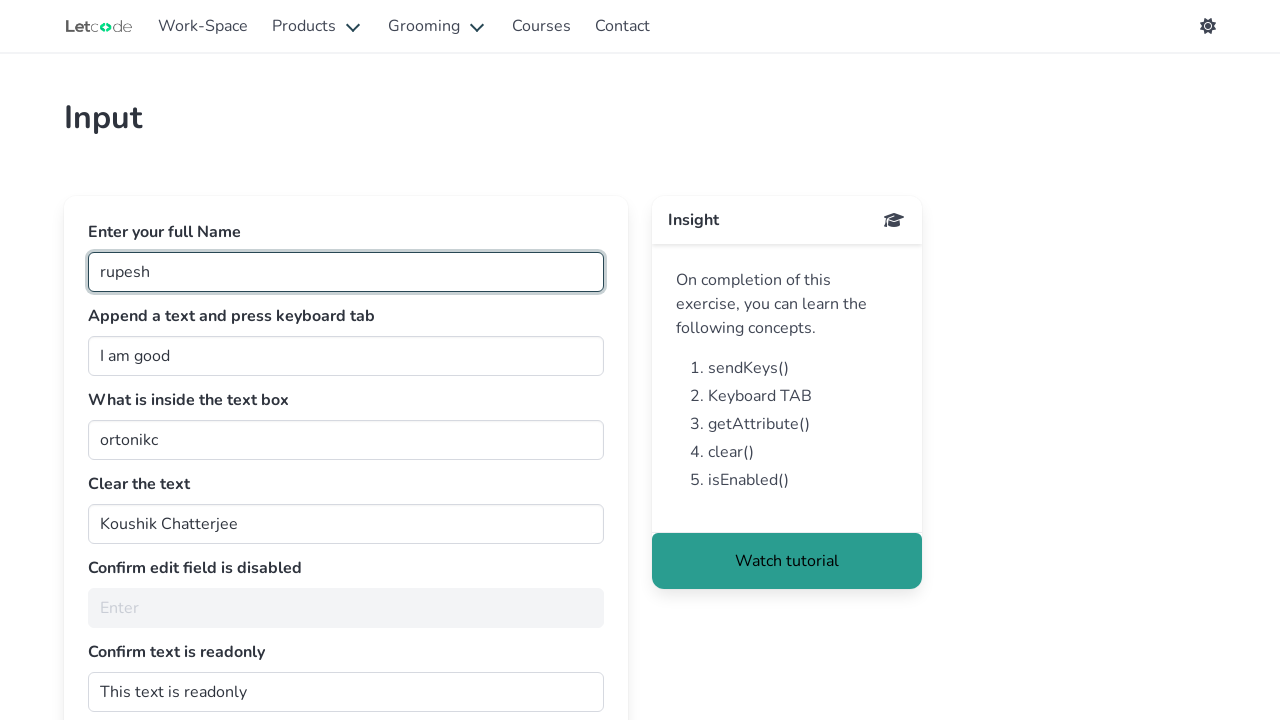